Tests form validation by submitting "1" in numero field and "+" in directivo field, verifying that numero error is displayed

Starting URL: https://elenarivero.github.io/Ejercicio2/index.html

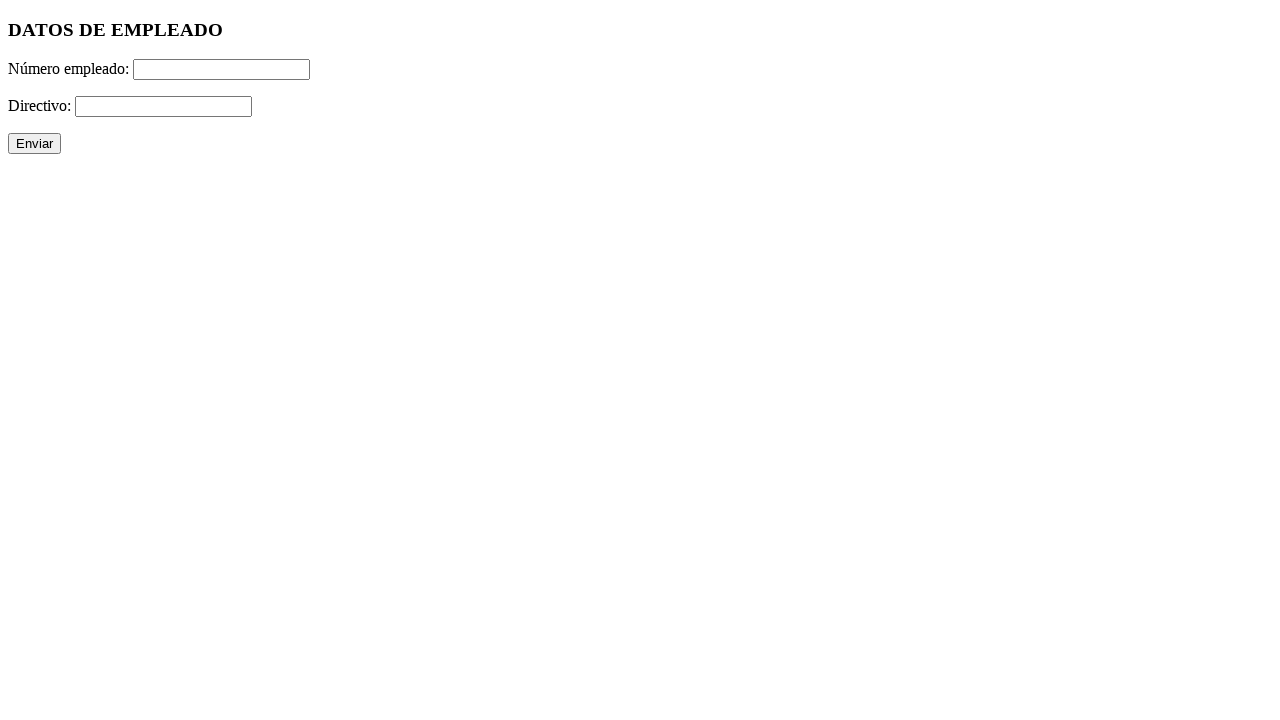

Filled numero field with '1' on #numero
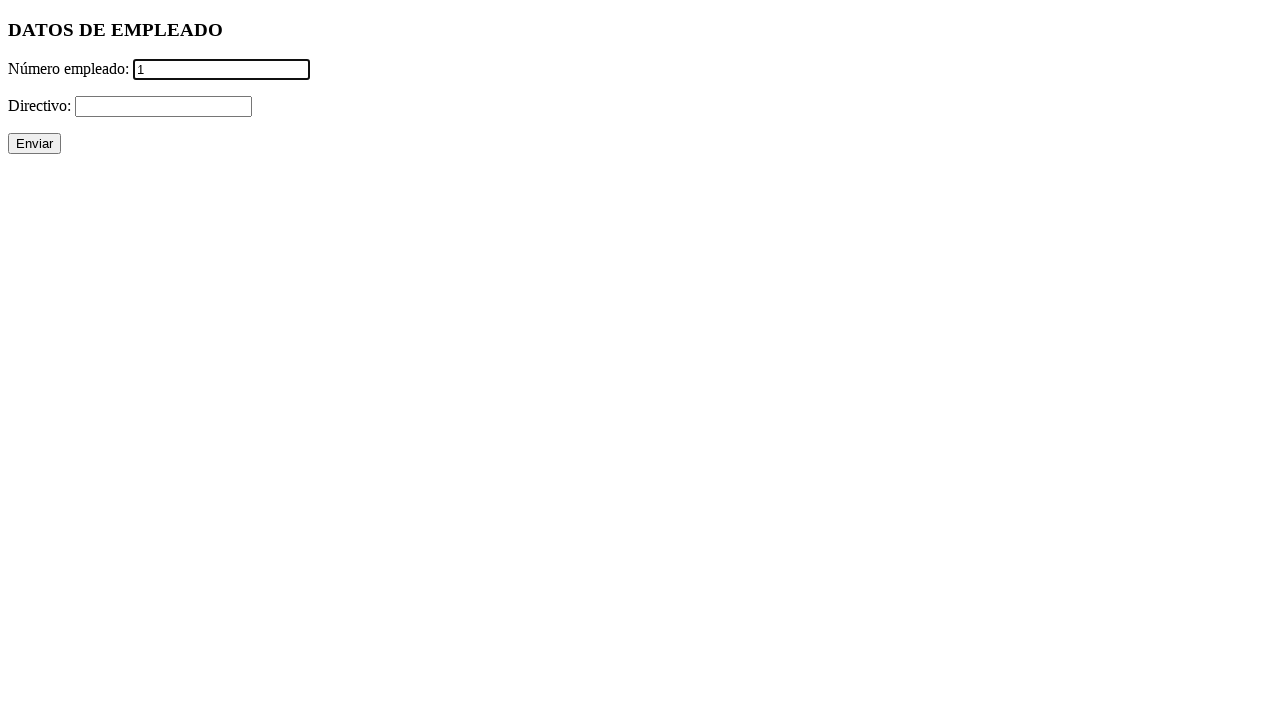

Filled directivo field with '+' on #directivo
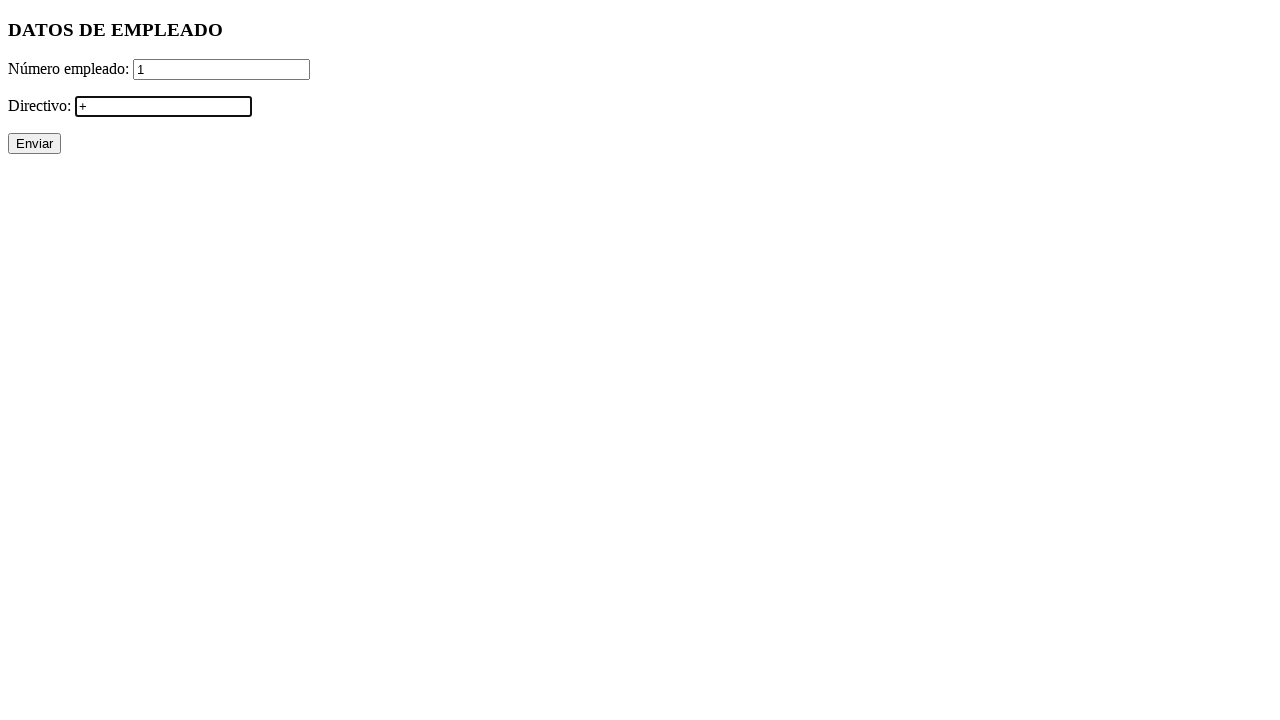

Clicked submit button to validate form at (34, 144) on xpath=//p/input[@type='submit']
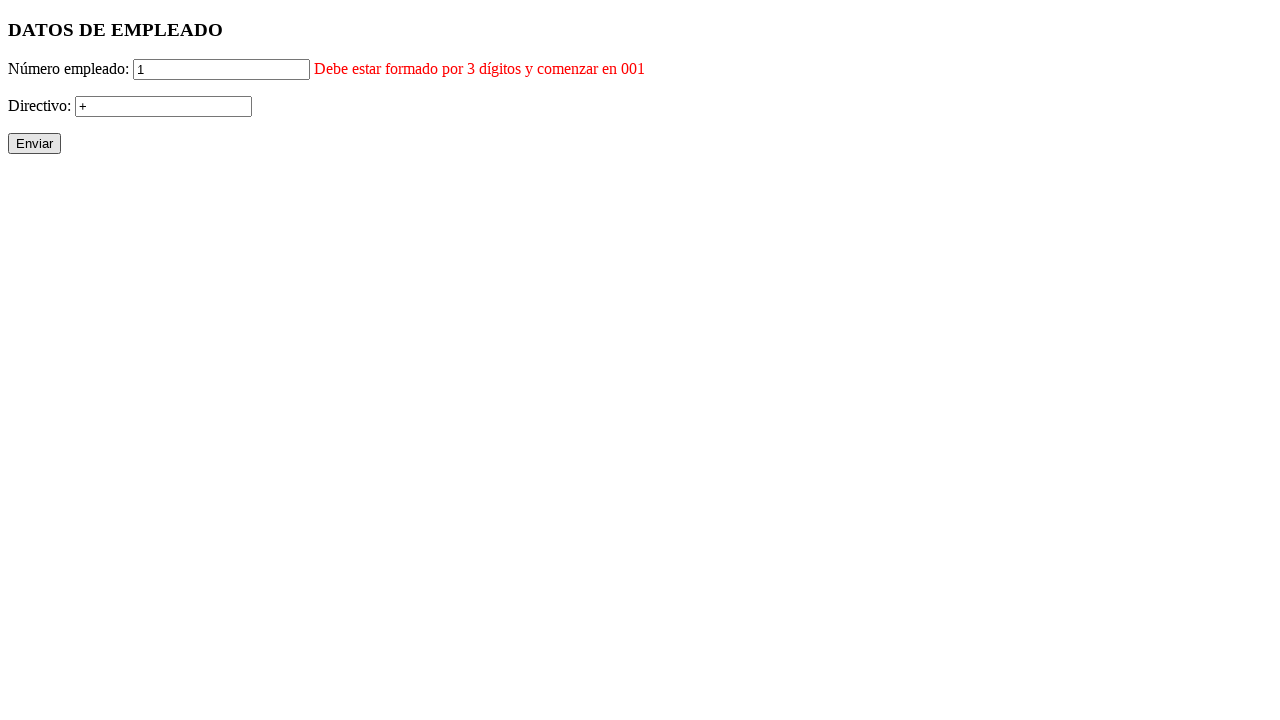

Waited for error messages to be processed
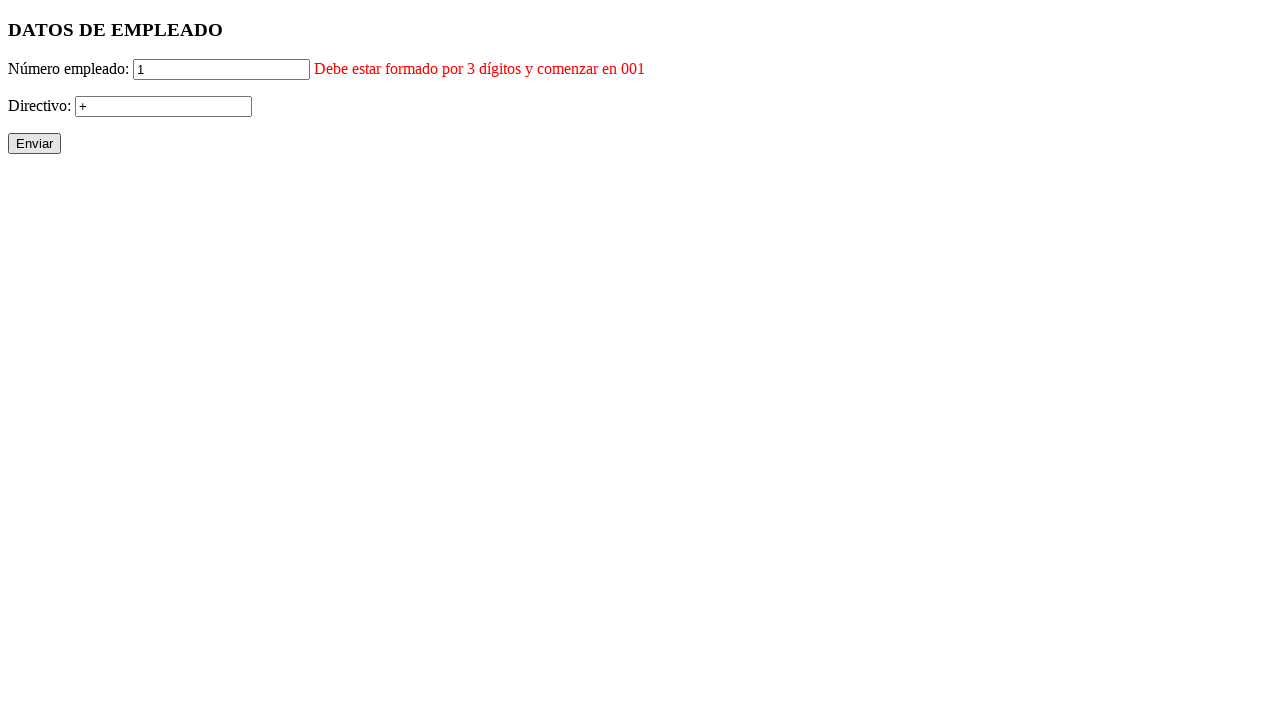

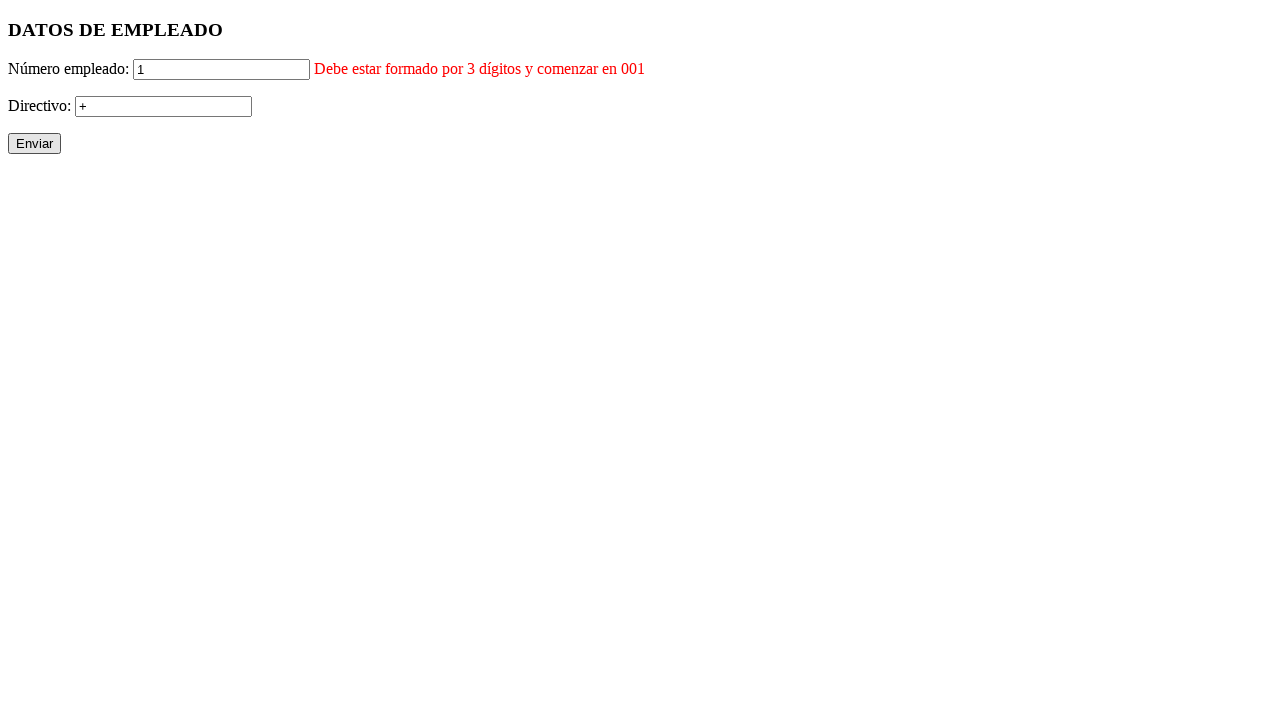